Verifies that the About us navigation button displays the correct text

Starting URL: https://www.demoblaze.com/index.html

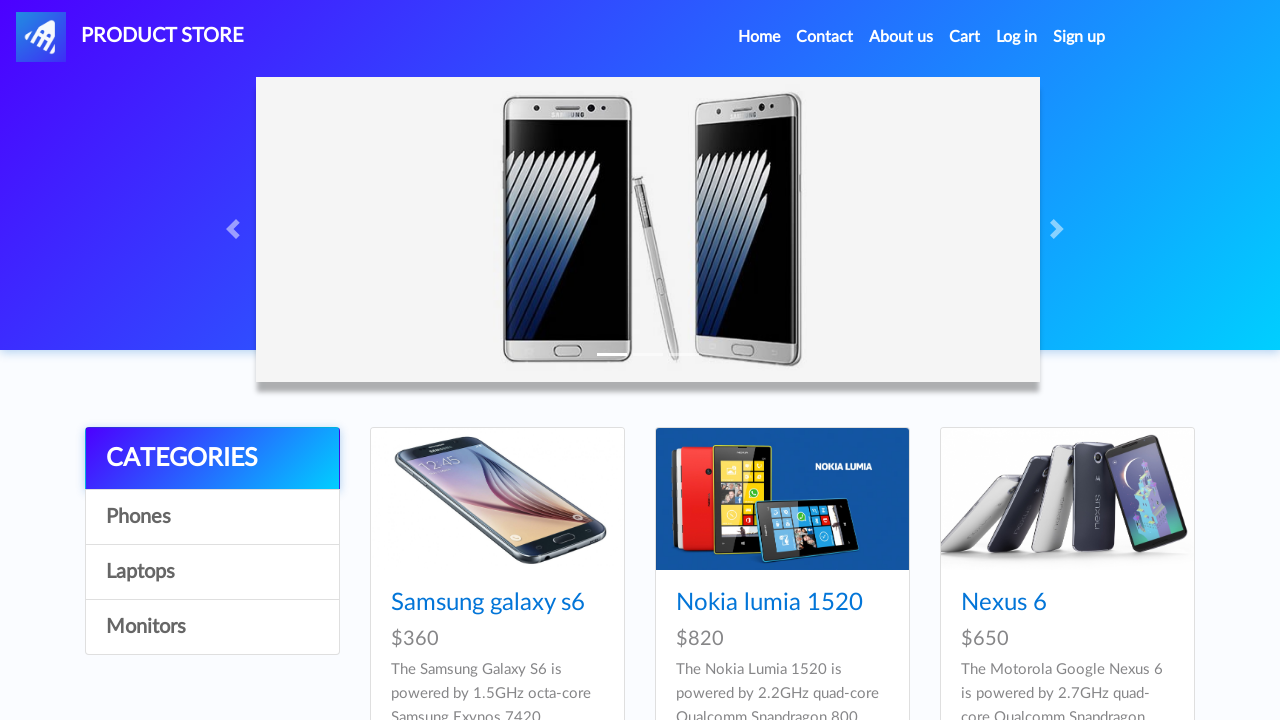

Waited for About us button in navigation bar to be visible
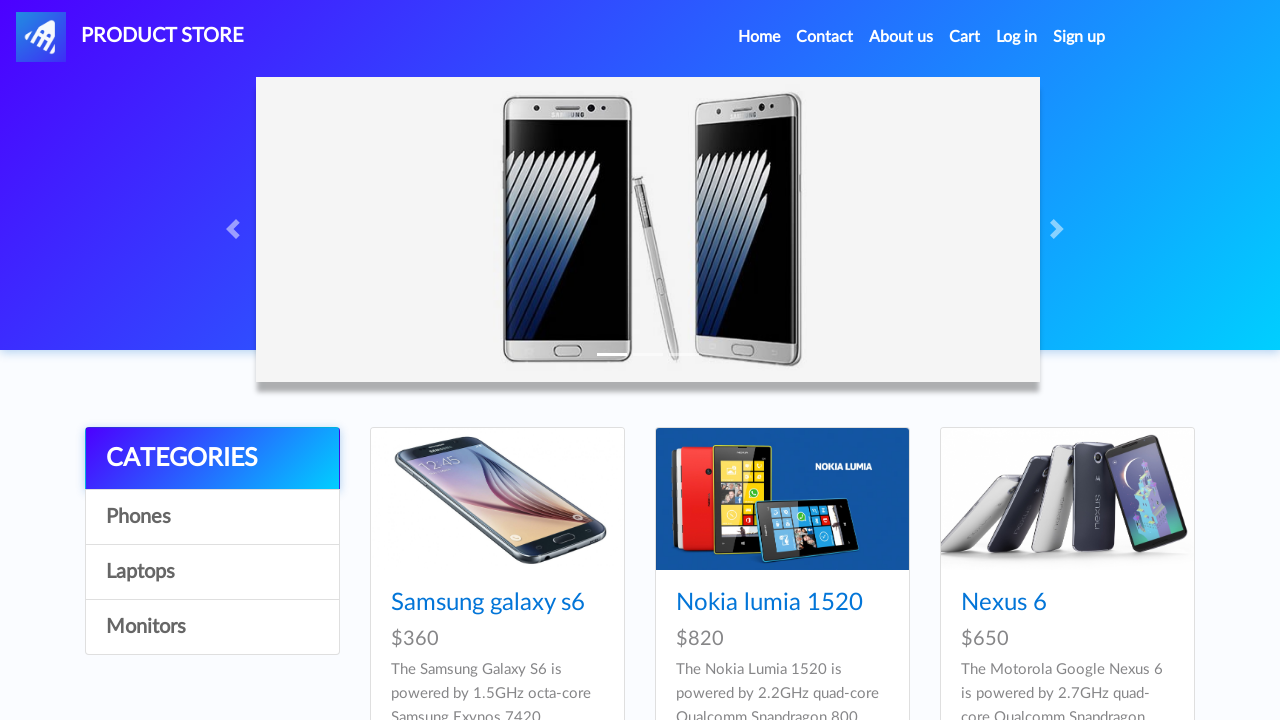

Retrieved text content from About us button
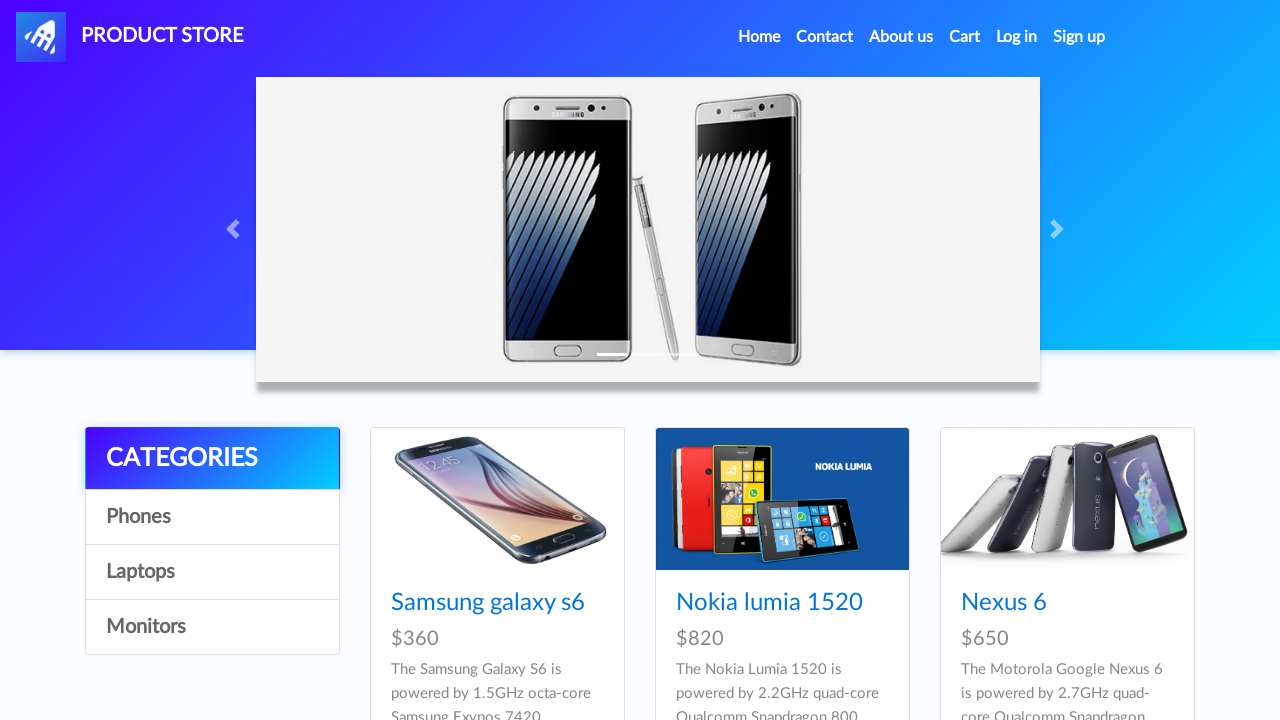

Verified About us button displays correct text 'About us'
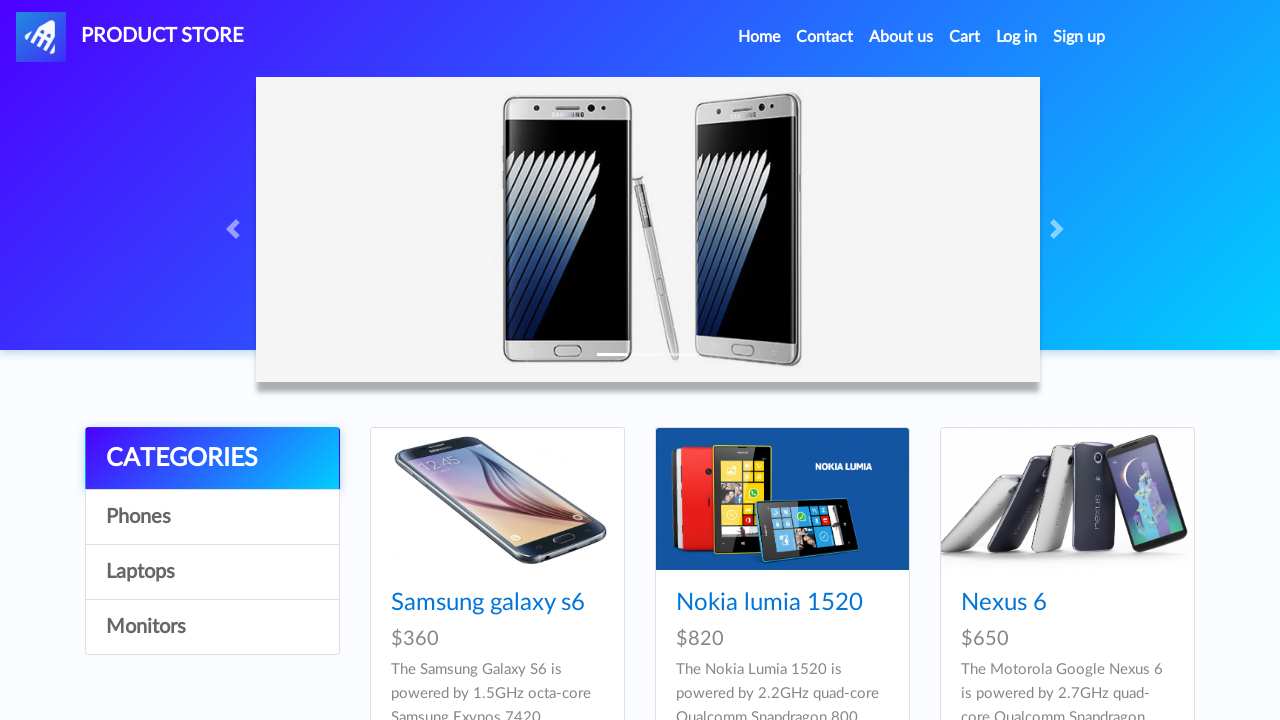

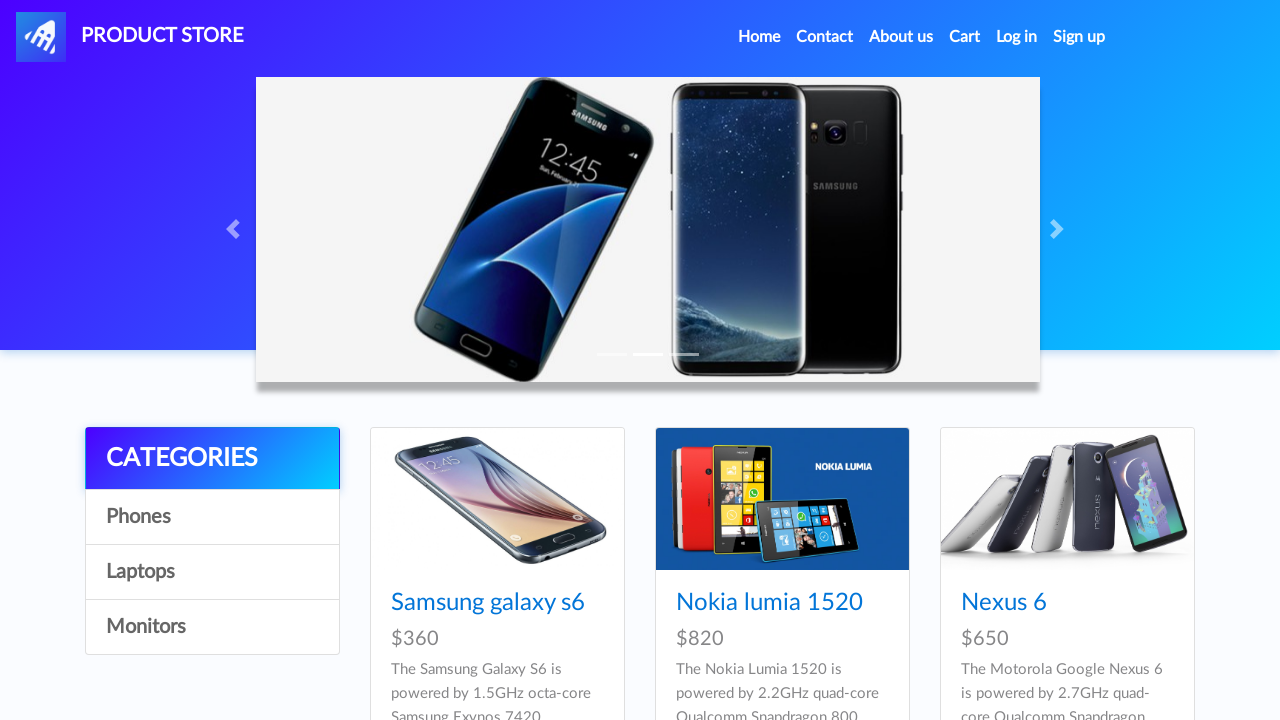